Tests mouse hover functionality on SpiceJet booking site by hovering over add-ons menu and clicking on a submenu item, then handling an alert

Starting URL: https://book.spicejet.com/

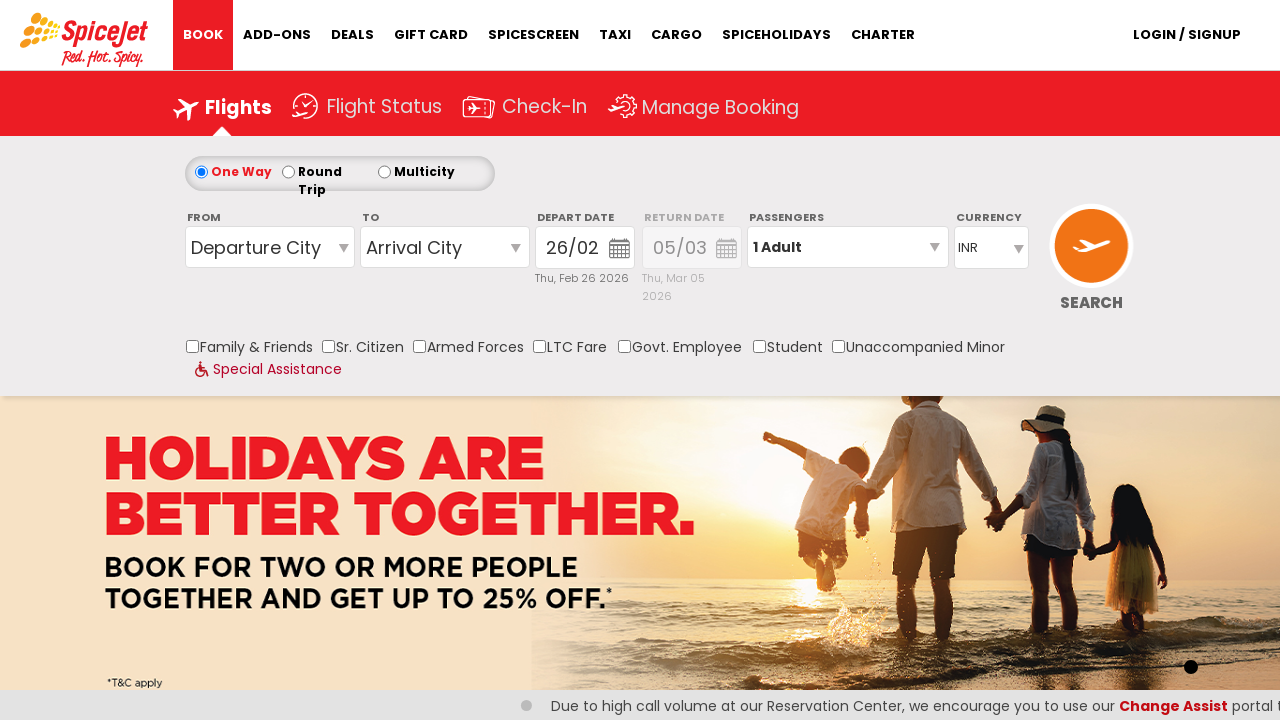

Hovered over add-ons menu at (277, 35) on #highlight-addons
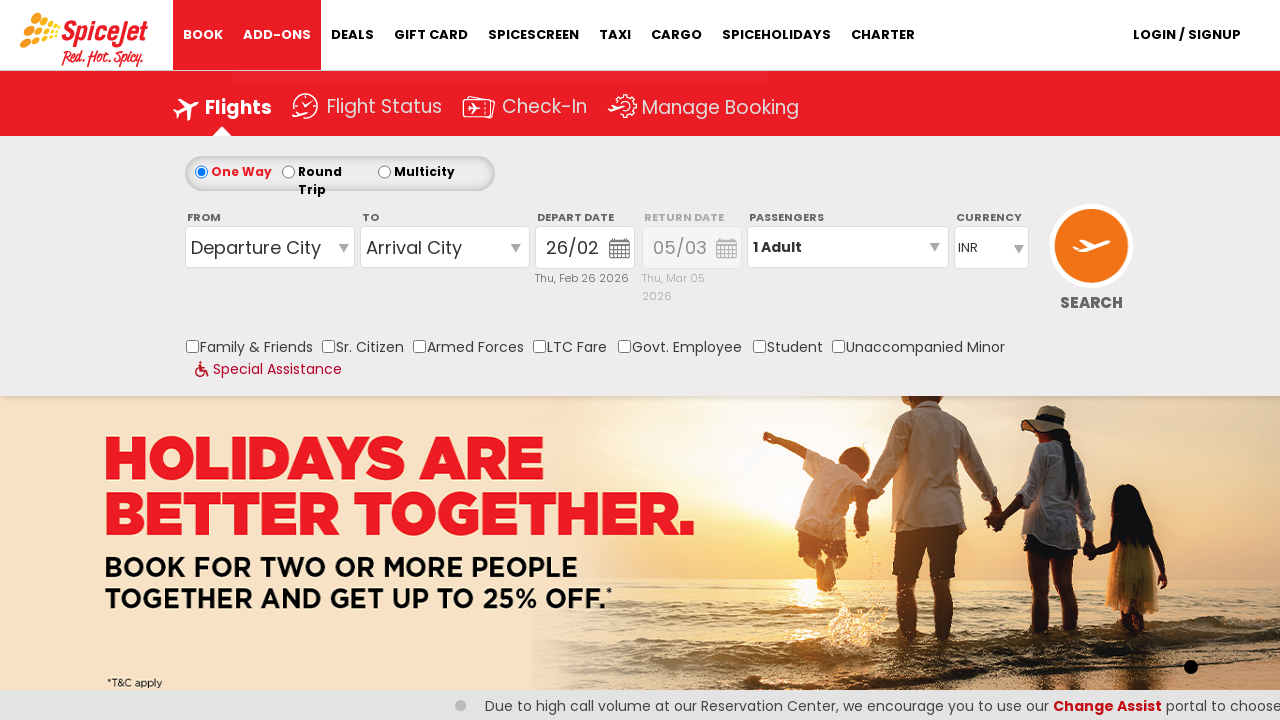

Clicked on 'Carry More Onboard' submenu item at (361, 552) on text=Carry More Onboard
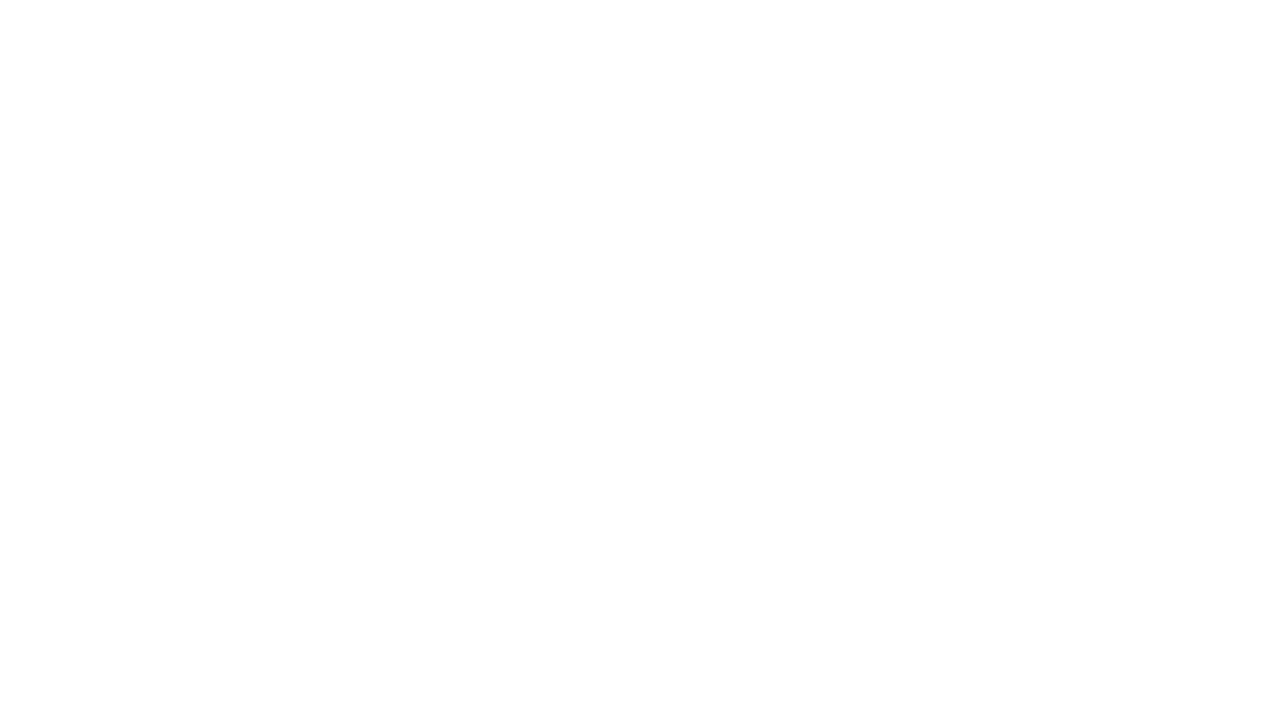

Set up alert dialog handler to accept dialogs
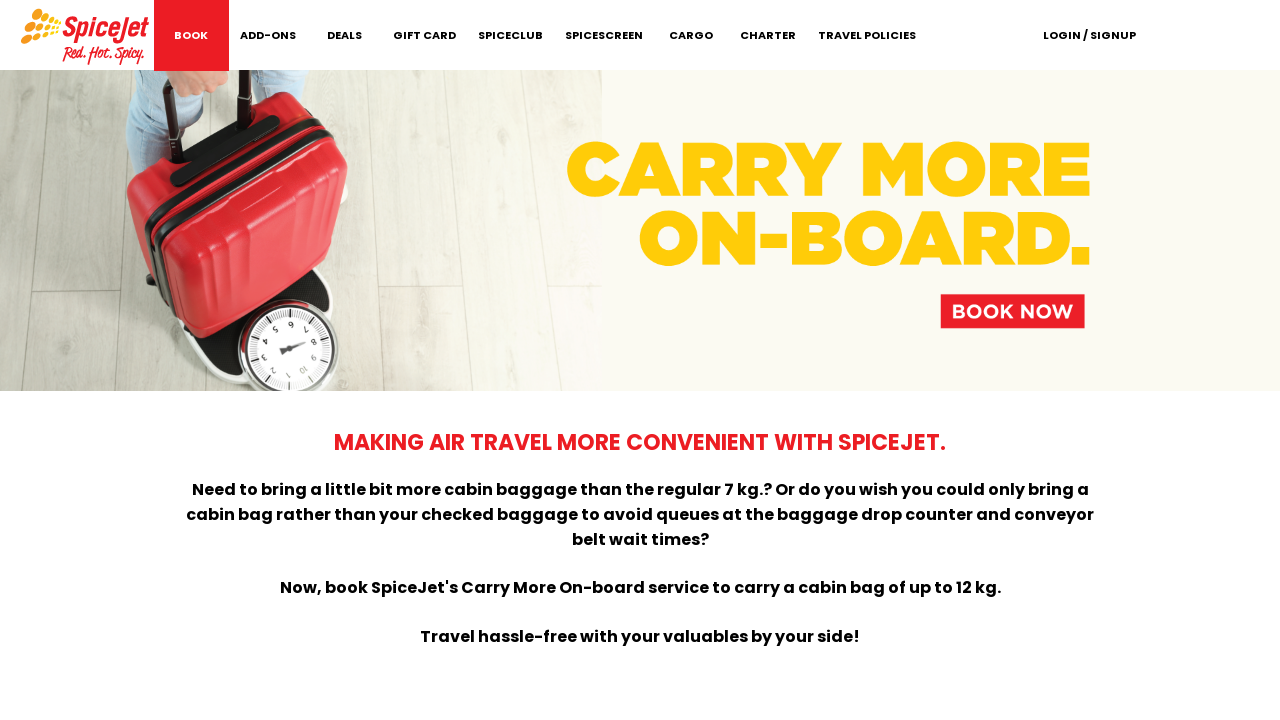

Retrieved page title: Carry More Onboard
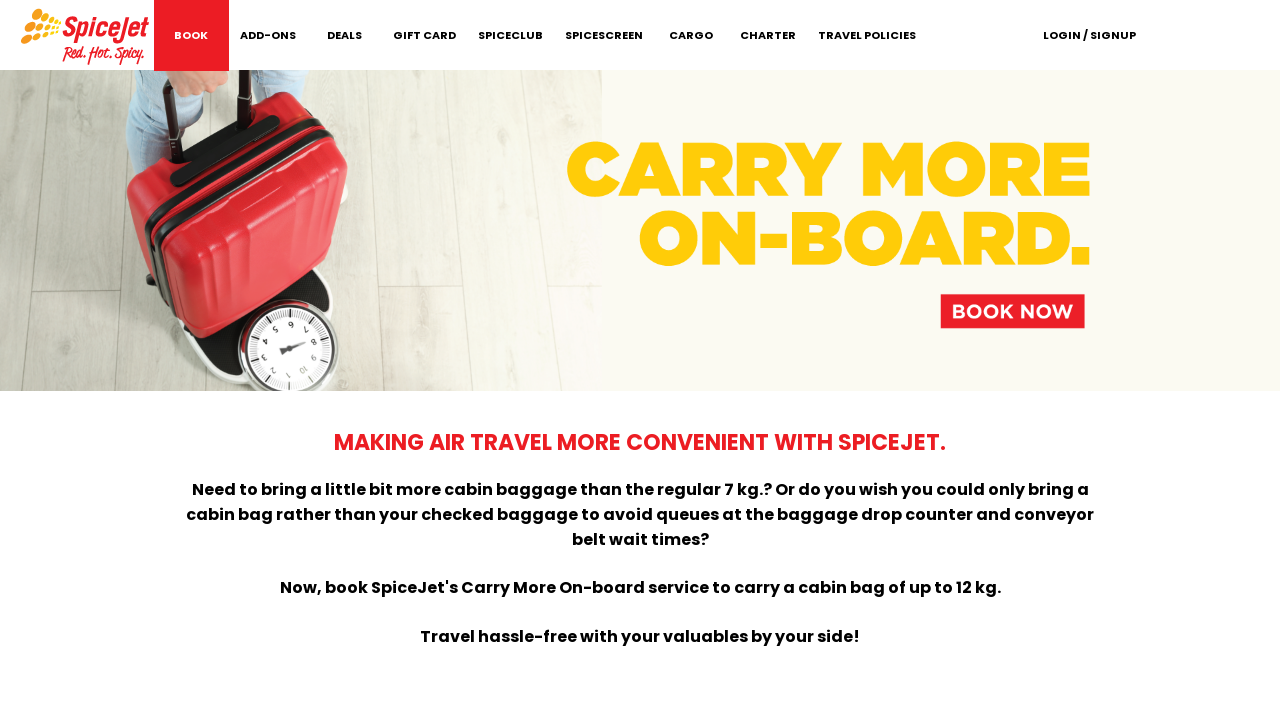

Navigated back to previous page
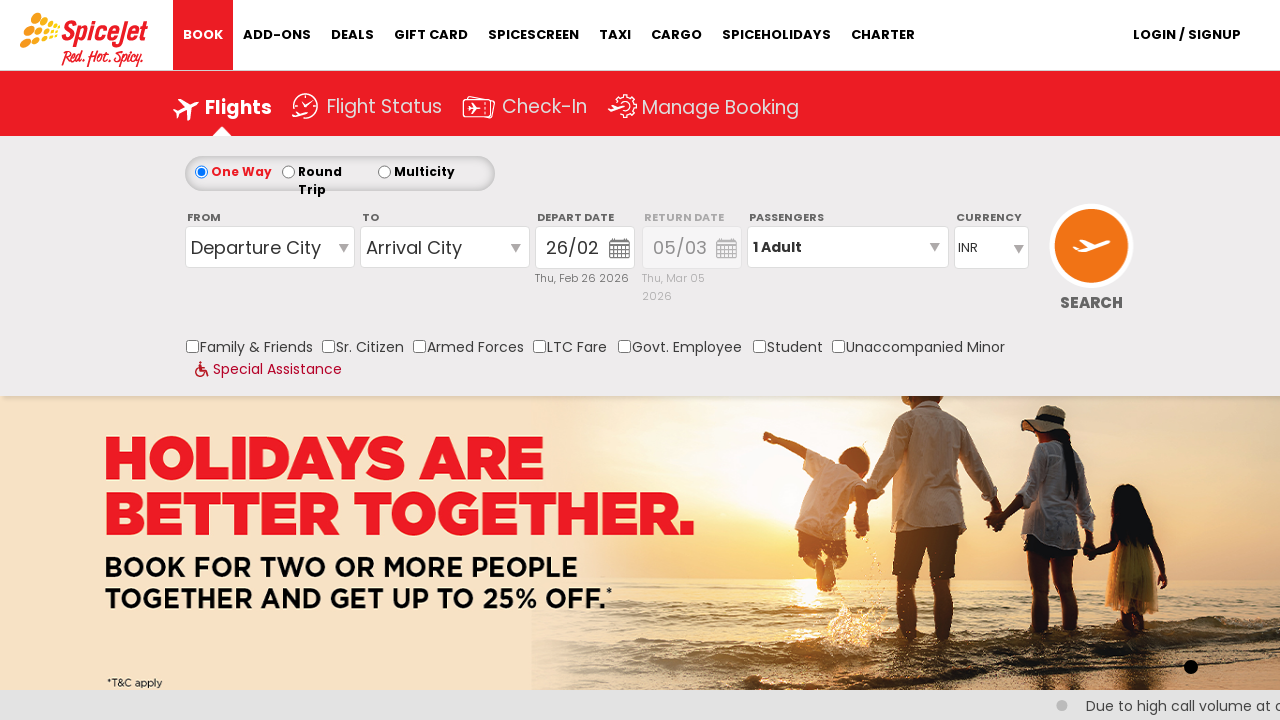

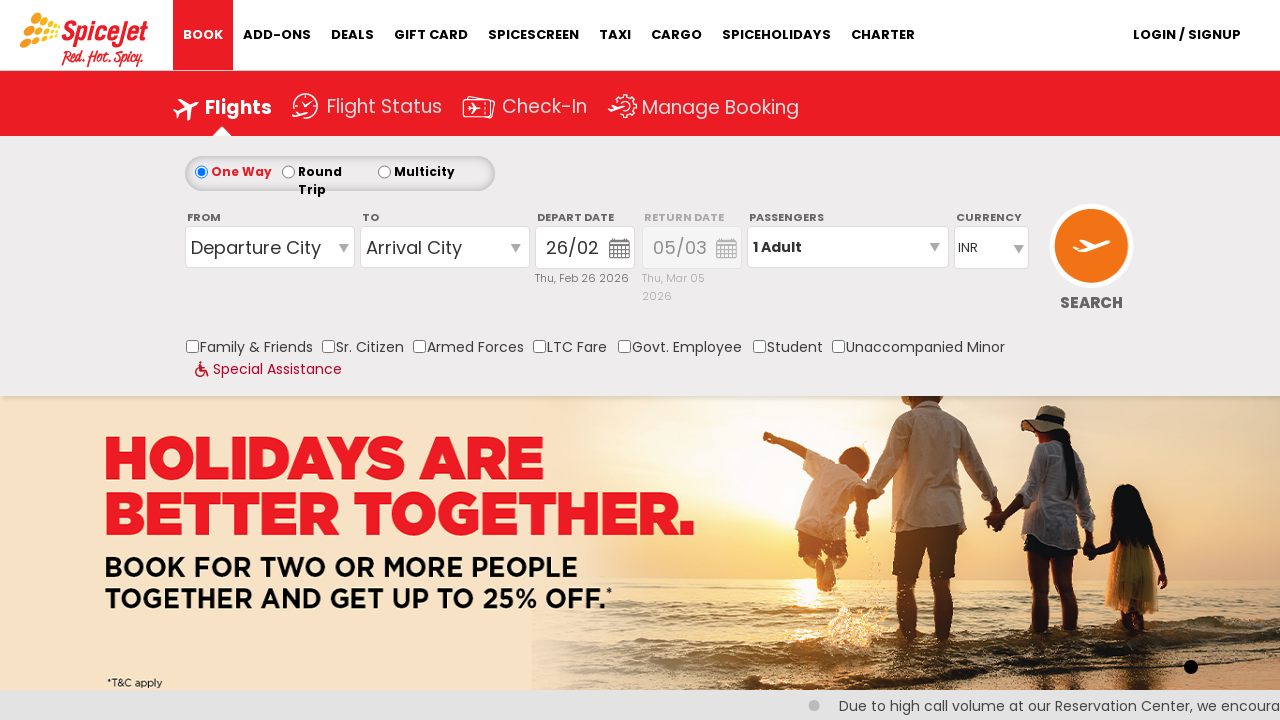